Tests filtering to display all items after viewing filtered lists

Starting URL: https://demo.playwright.dev/todomvc

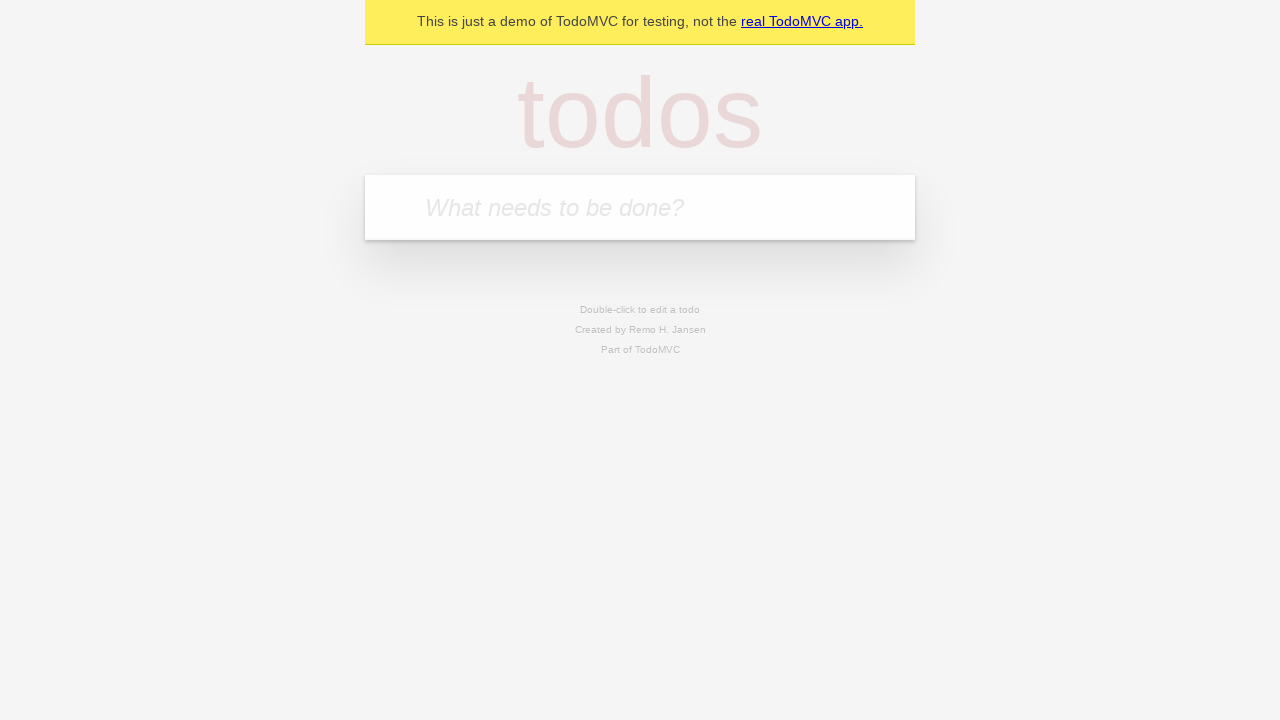

Filled todo input with 'watch monty python' on internal:attr=[placeholder="What needs to be done?"i]
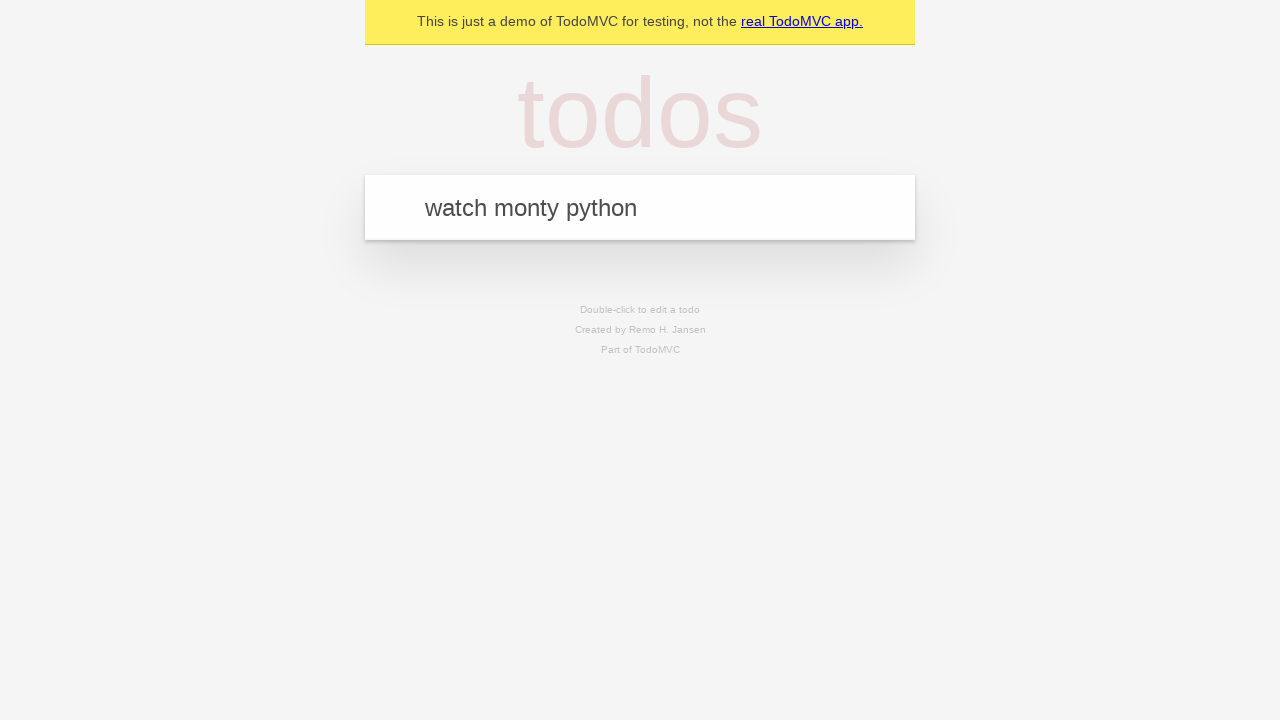

Pressed Enter to create todo 'watch monty python' on internal:attr=[placeholder="What needs to be done?"i]
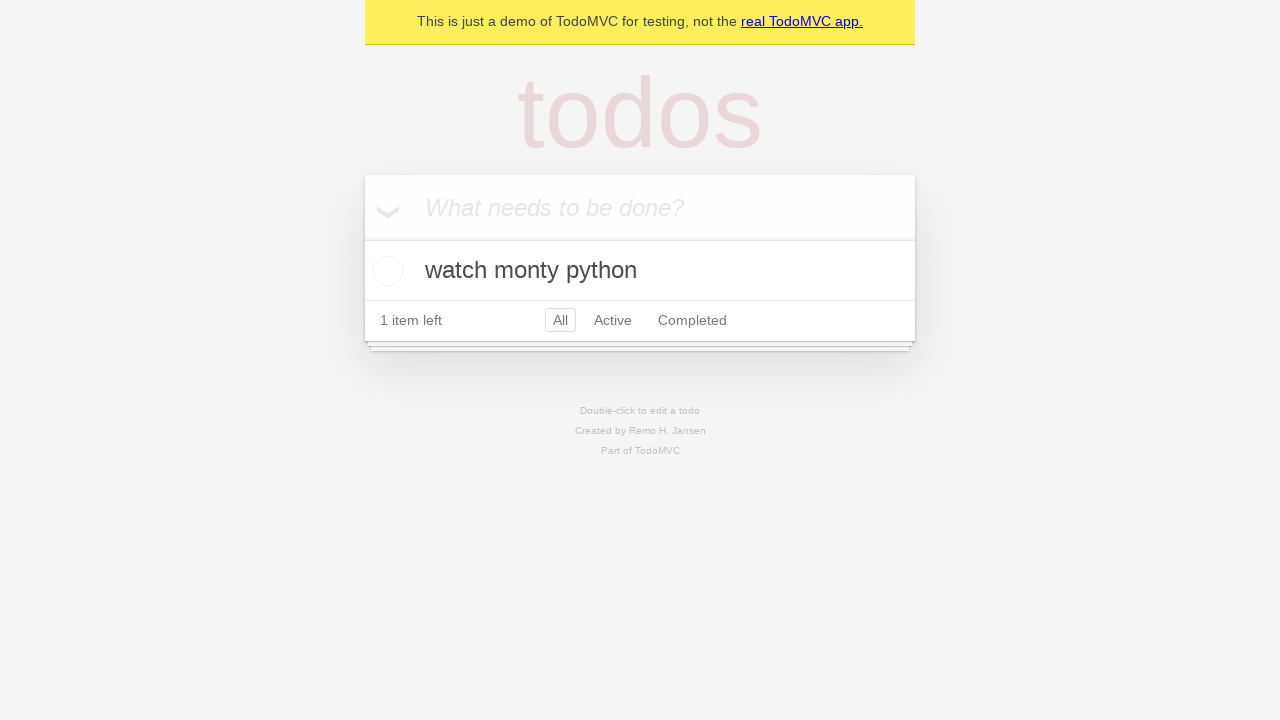

Filled todo input with 'feed the cat' on internal:attr=[placeholder="What needs to be done?"i]
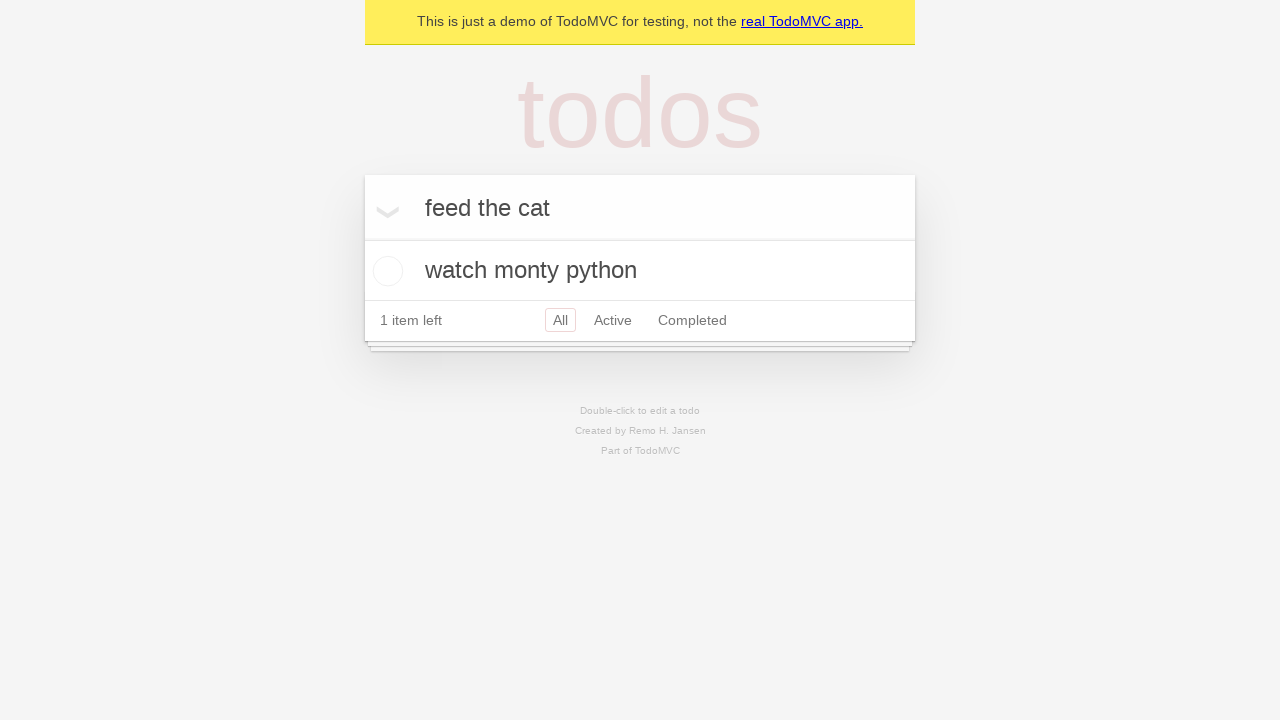

Pressed Enter to create todo 'feed the cat' on internal:attr=[placeholder="What needs to be done?"i]
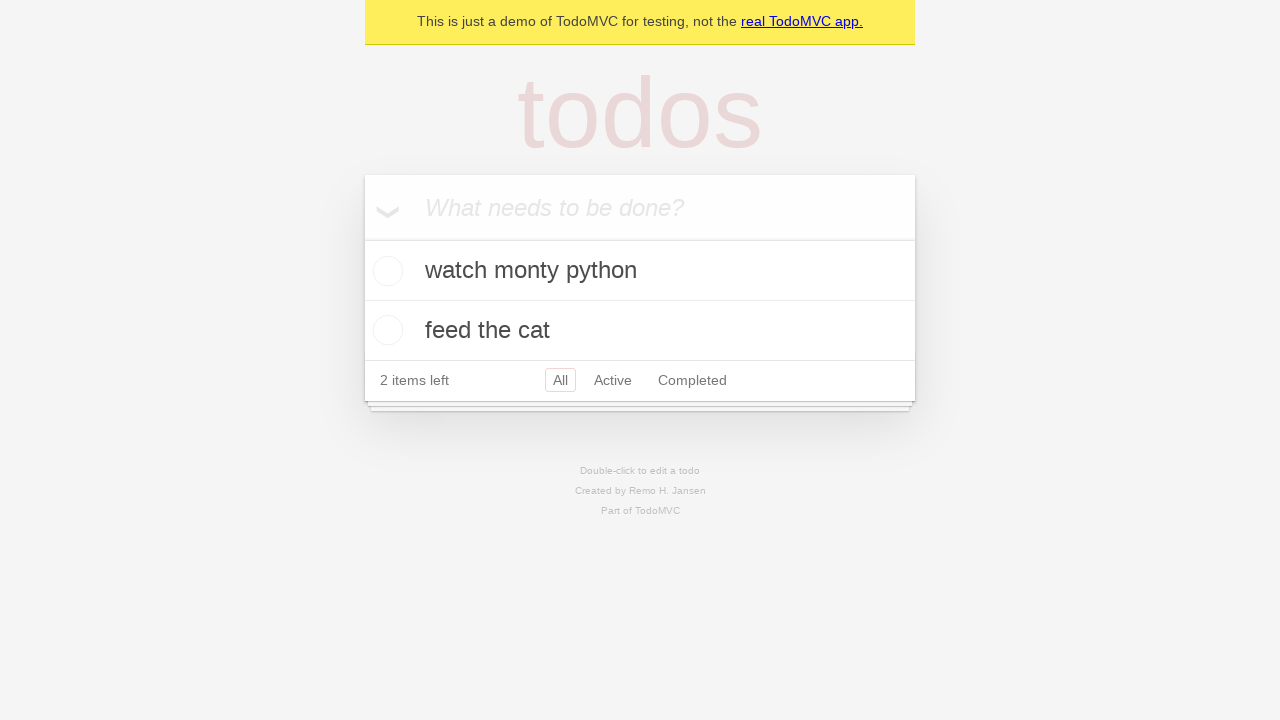

Filled todo input with 'book a doctors appointment' on internal:attr=[placeholder="What needs to be done?"i]
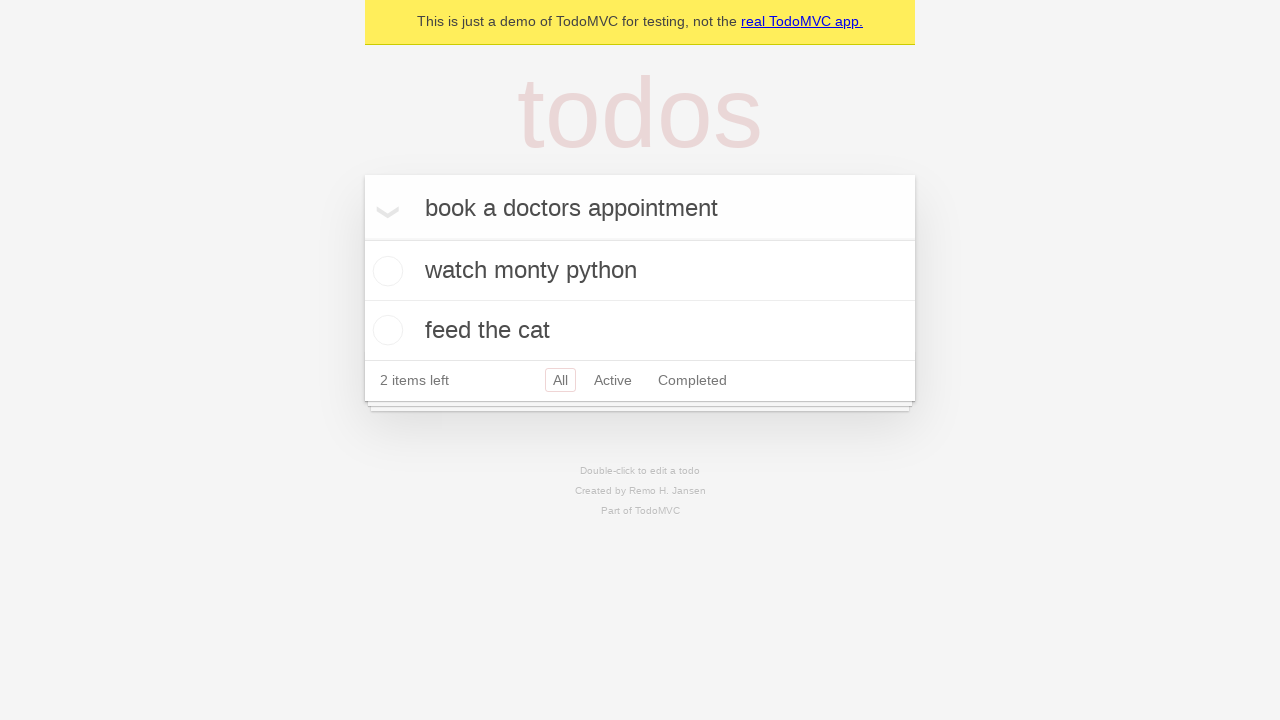

Pressed Enter to create todo 'book a doctors appointment' on internal:attr=[placeholder="What needs to be done?"i]
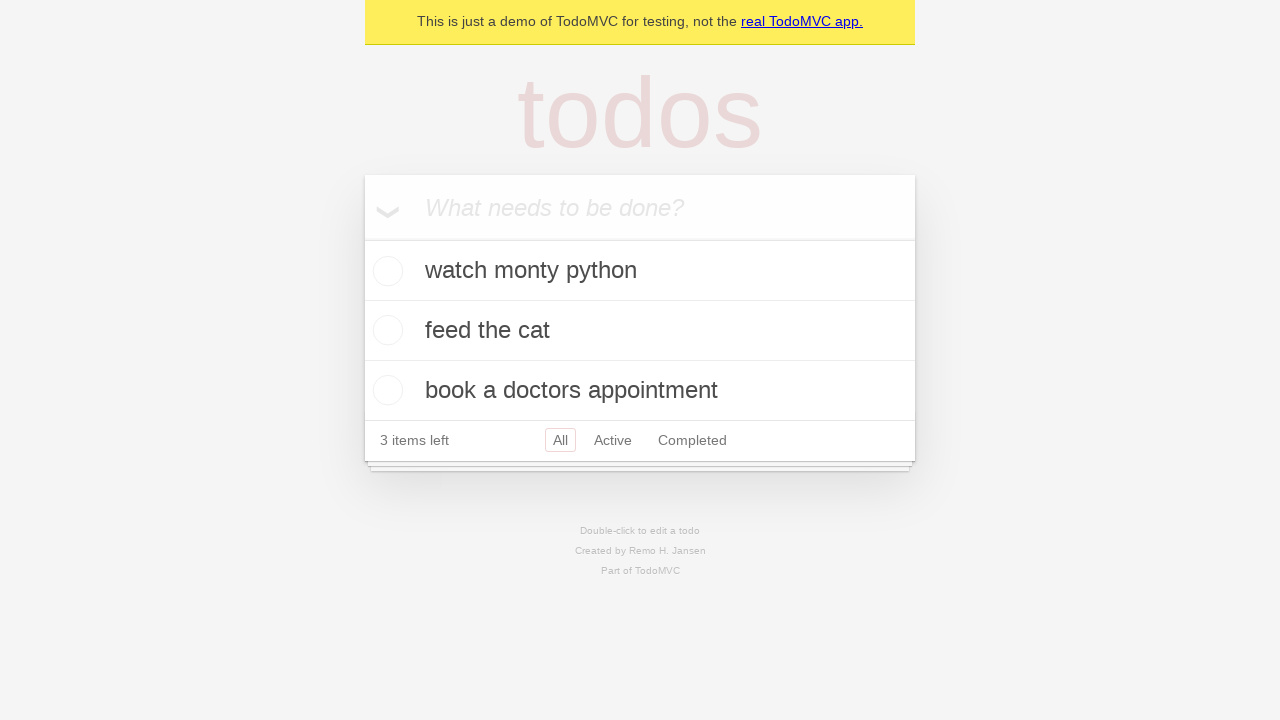

Checked the second todo item at (385, 330) on internal:testid=[data-testid="todo-item"s] >> nth=1 >> internal:role=checkbox
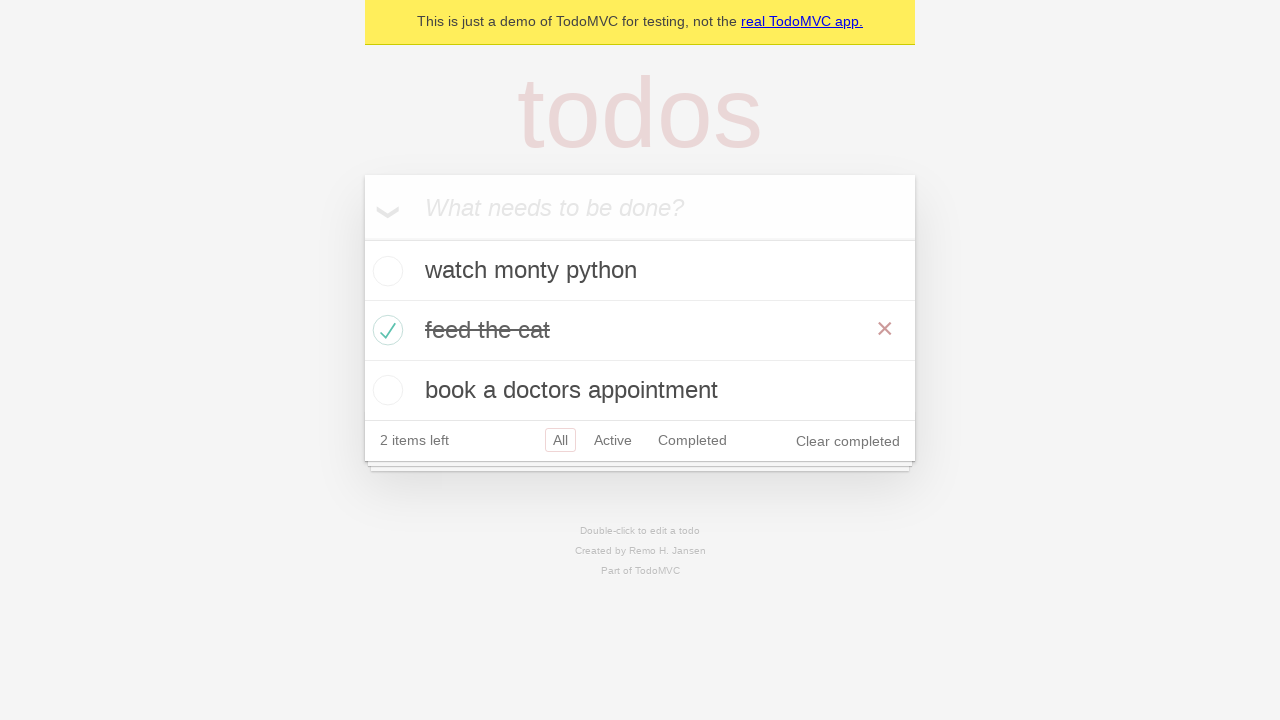

Clicked 'Active' filter to view active todos at (613, 440) on internal:role=link[name="Active"i]
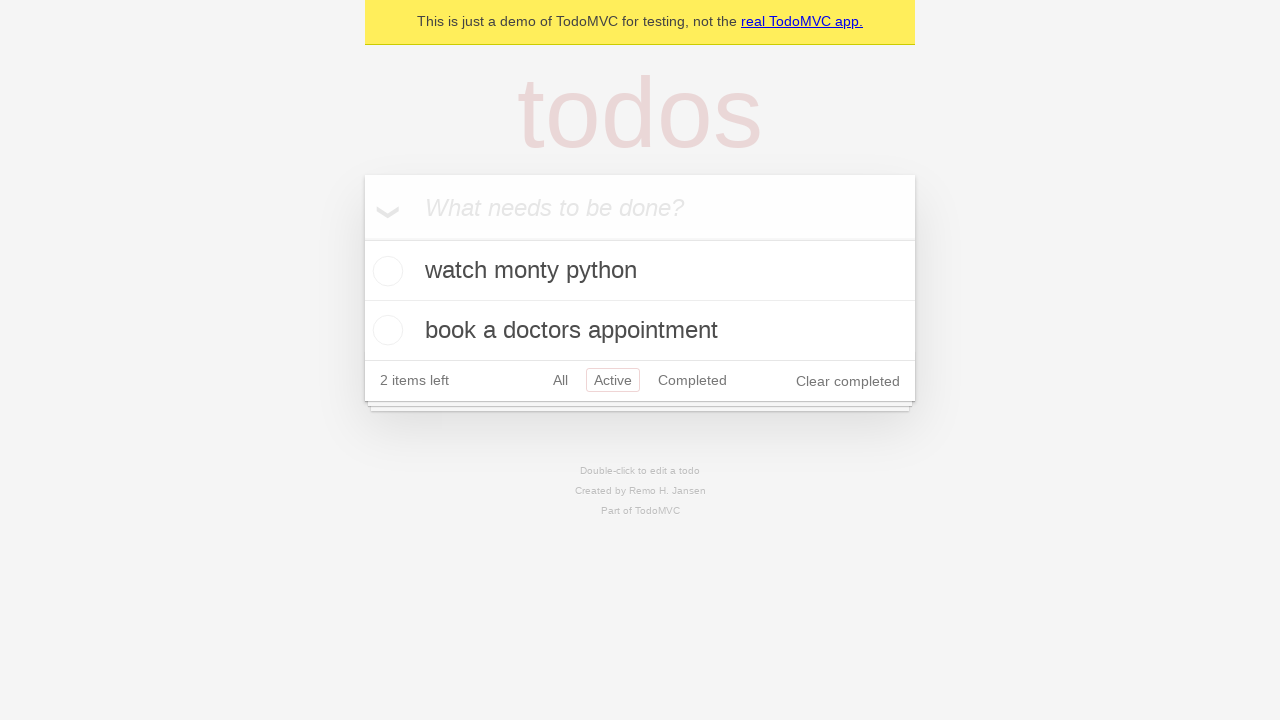

Clicked 'Completed' filter to view completed todos at (692, 380) on internal:role=link[name="Completed"i]
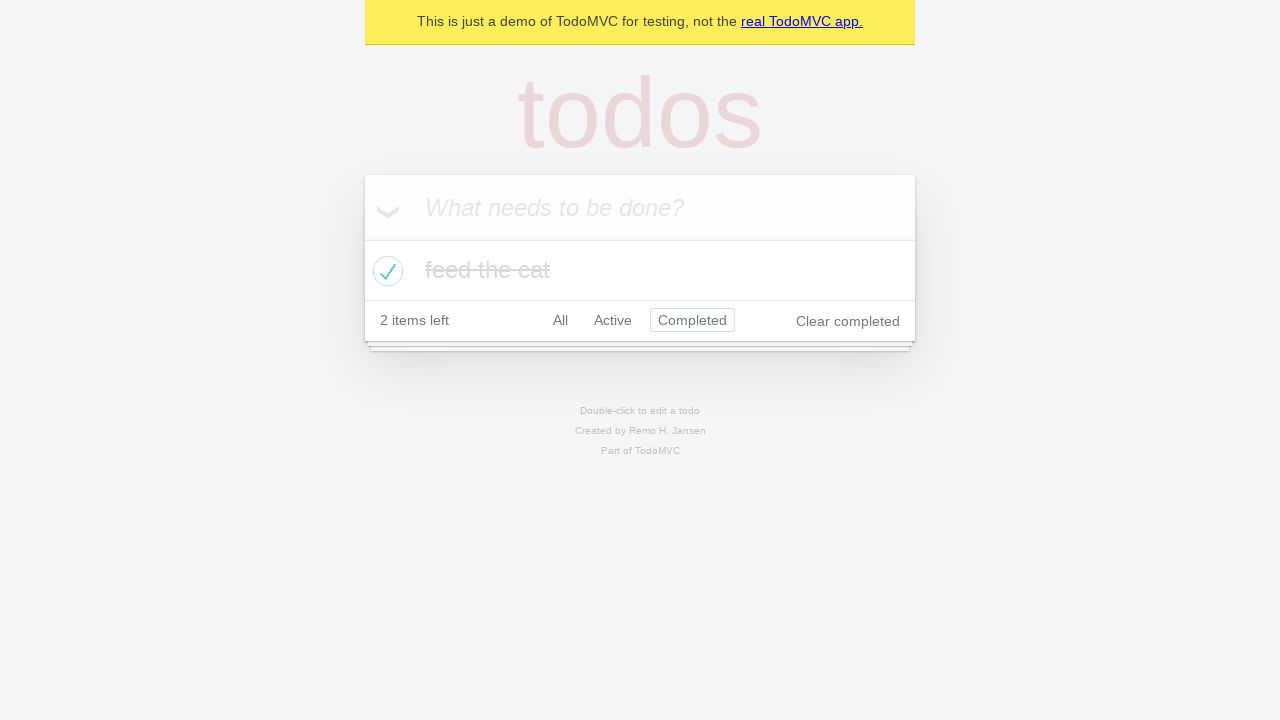

Clicked 'All' filter to display all items at (560, 320) on internal:role=link[name="All"i]
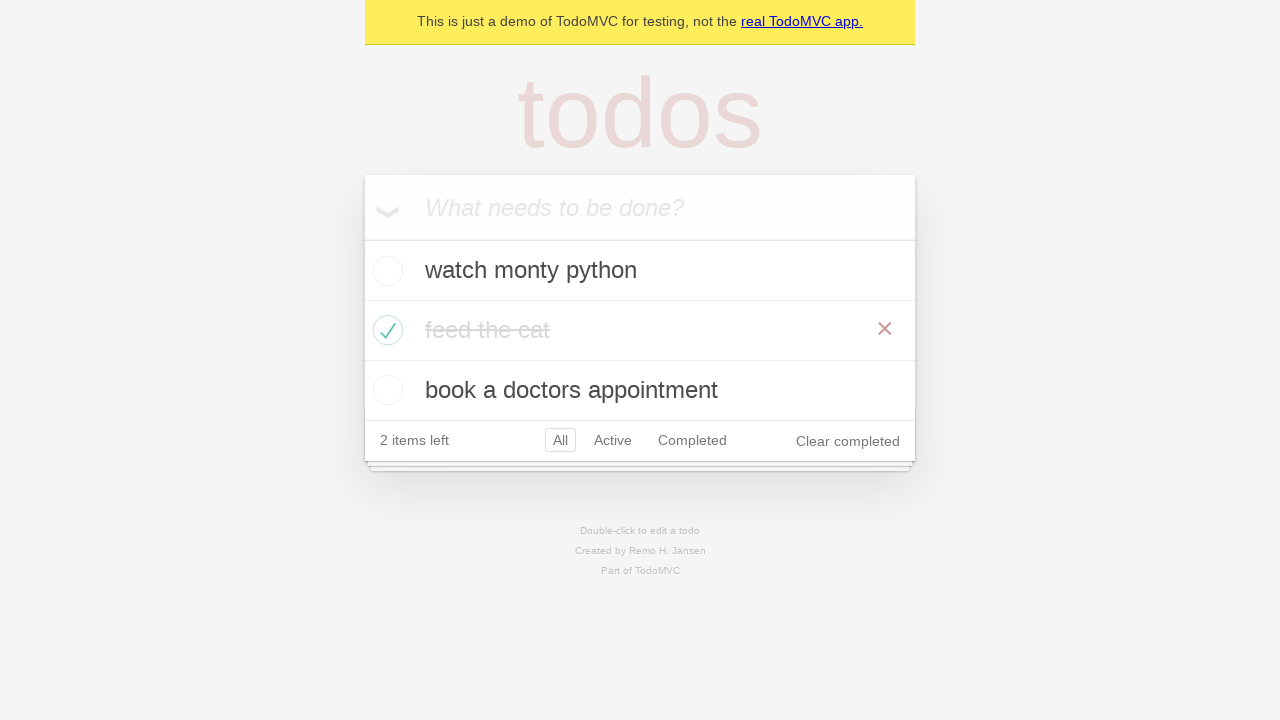

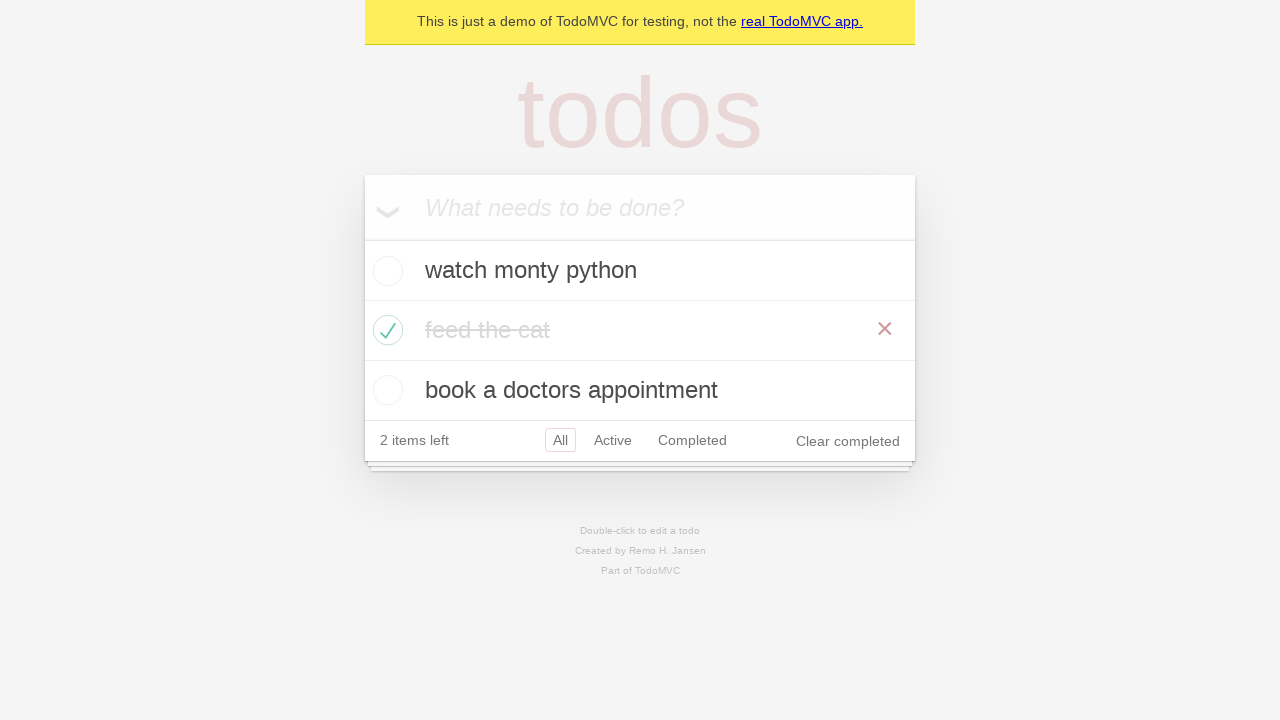